Tests that entered text is trimmed of whitespace when editing a todo

Starting URL: https://demo.playwright.dev/todomvc

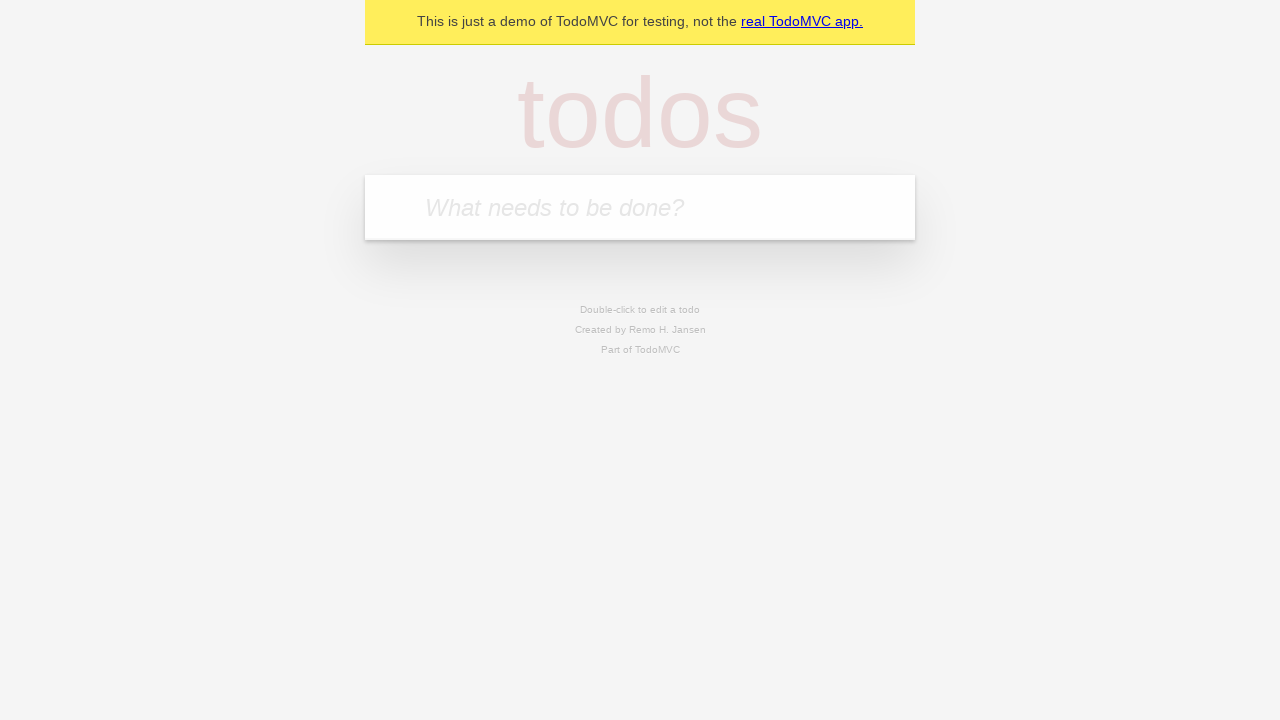

Filled first todo input with 'buy some cheese' on .new-todo
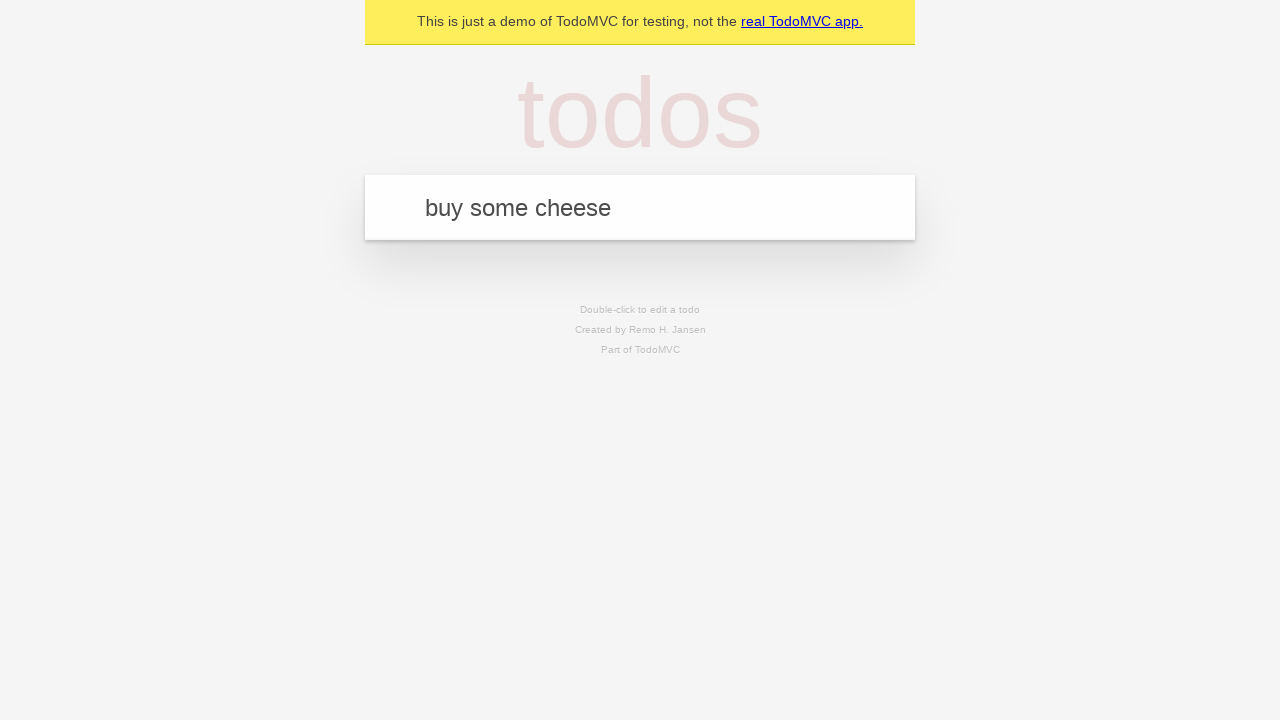

Pressed Enter to create first todo on .new-todo
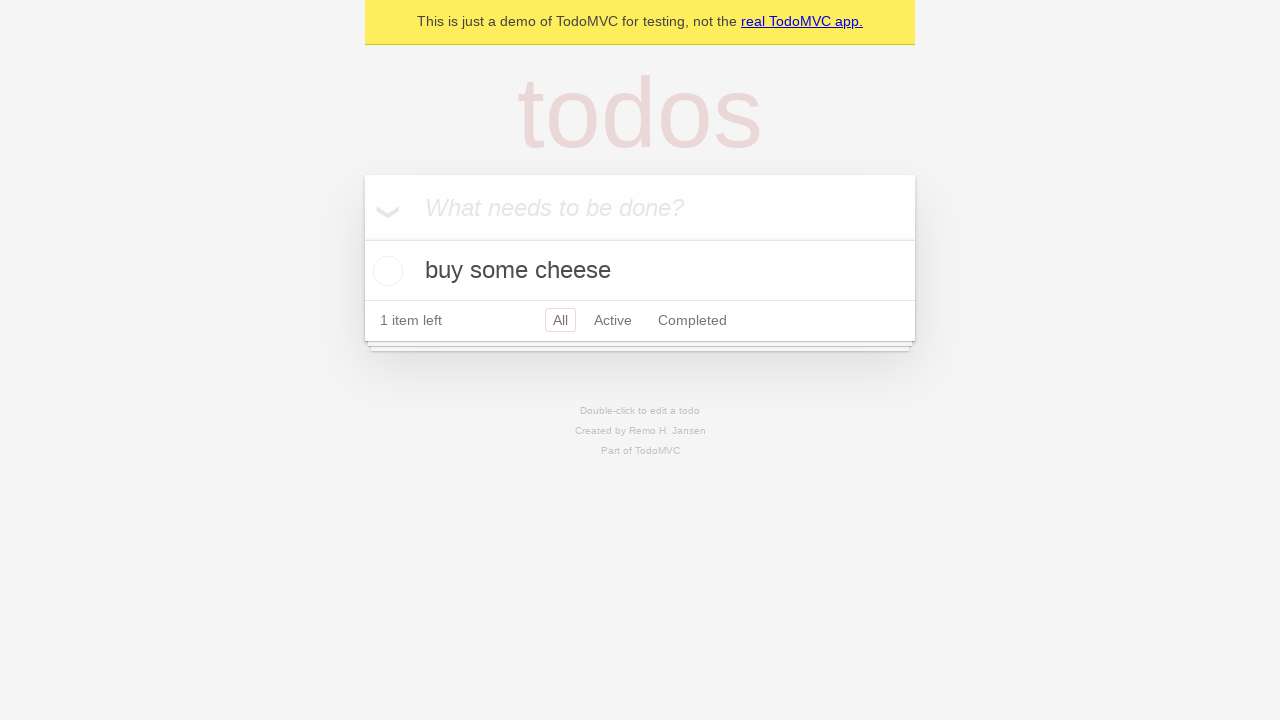

Filled second todo input with 'feed the cat' on .new-todo
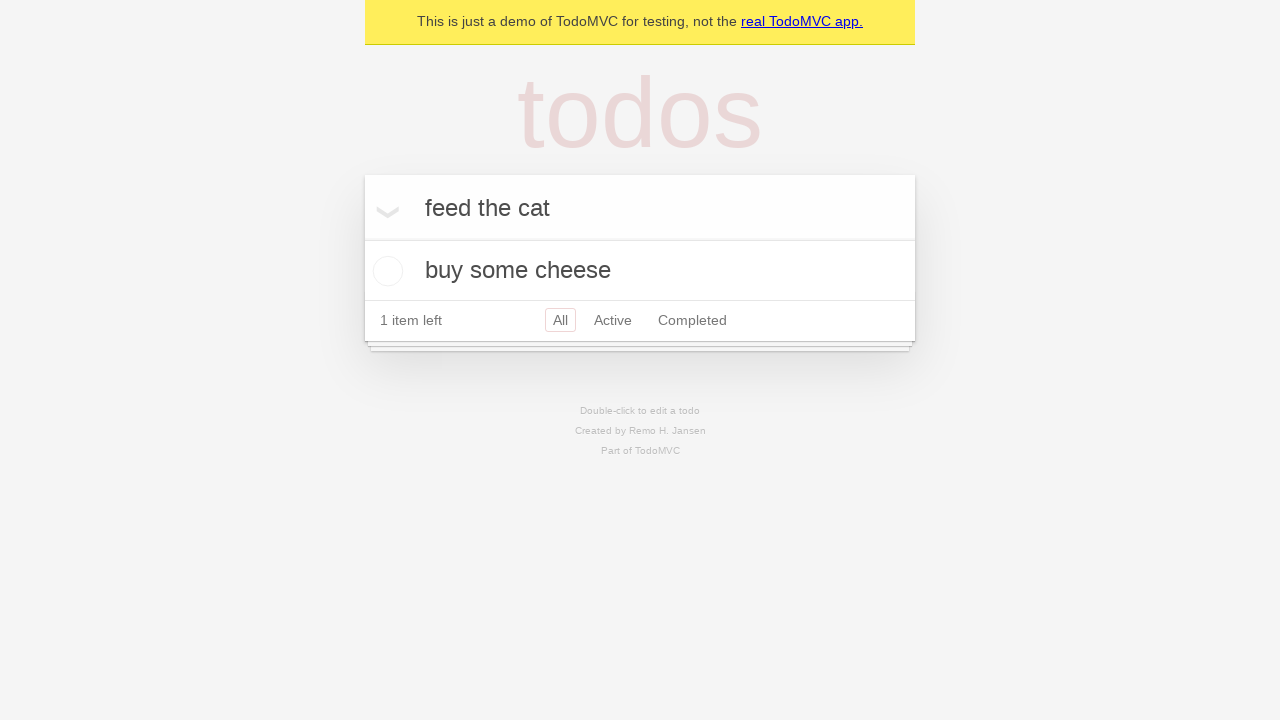

Pressed Enter to create second todo on .new-todo
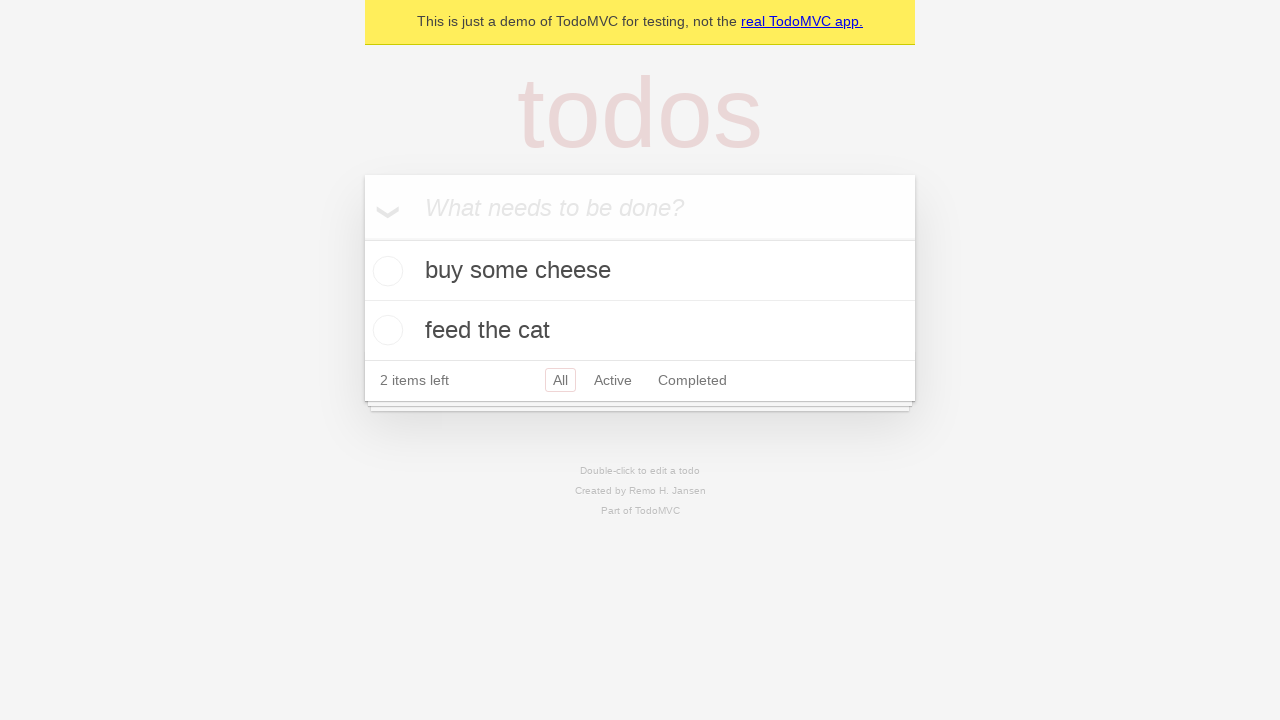

Filled third todo input with 'book a doctors appointment' on .new-todo
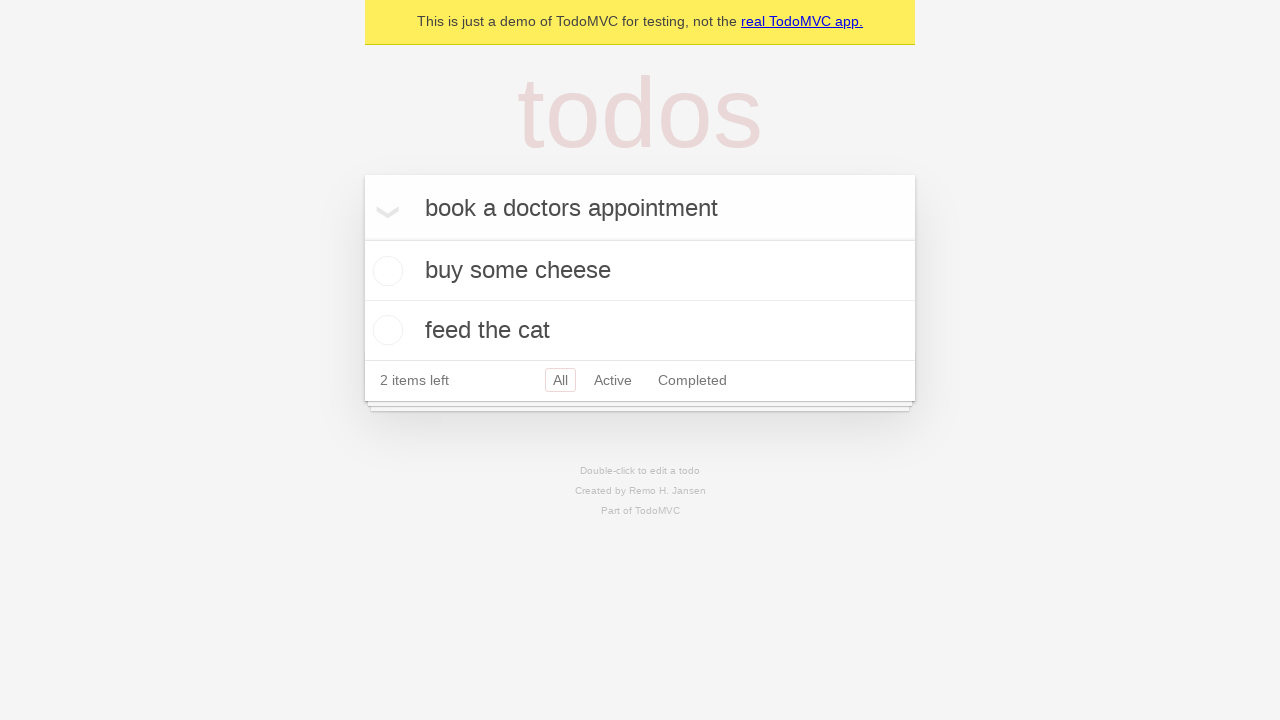

Pressed Enter to create third todo on .new-todo
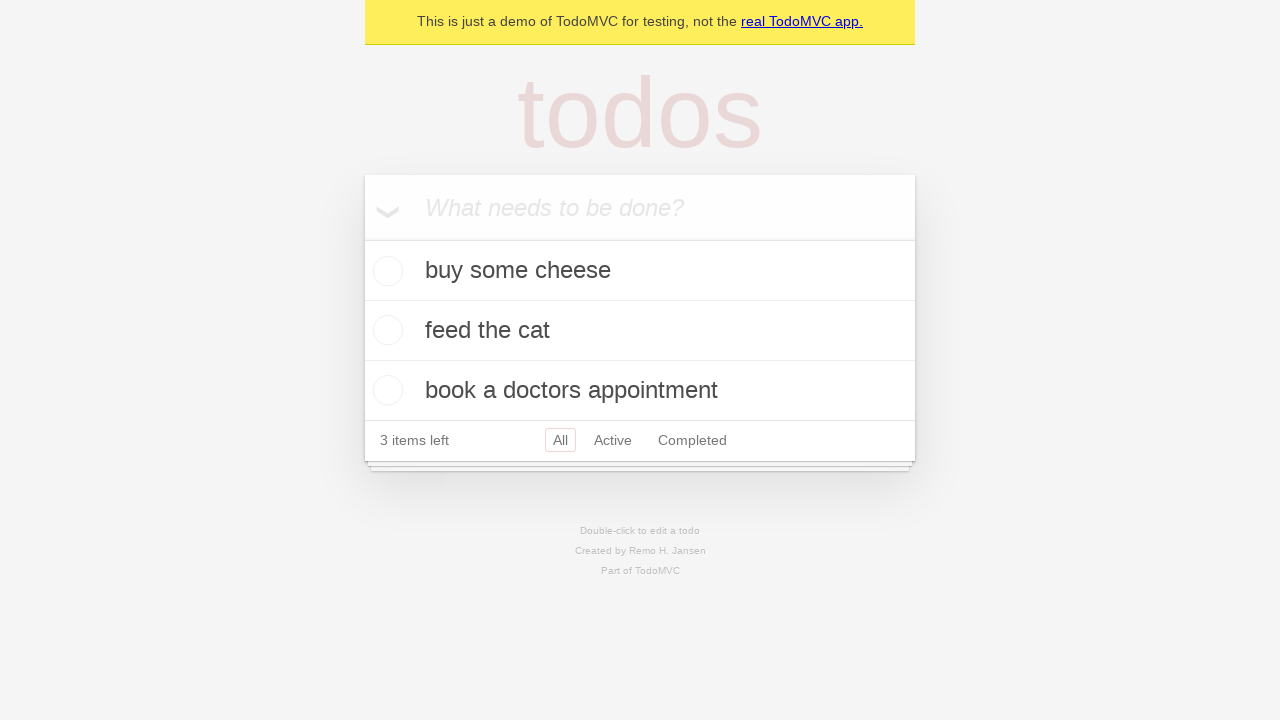

Double-clicked second todo item to enter edit mode at (640, 331) on .todo-list li >> nth=1
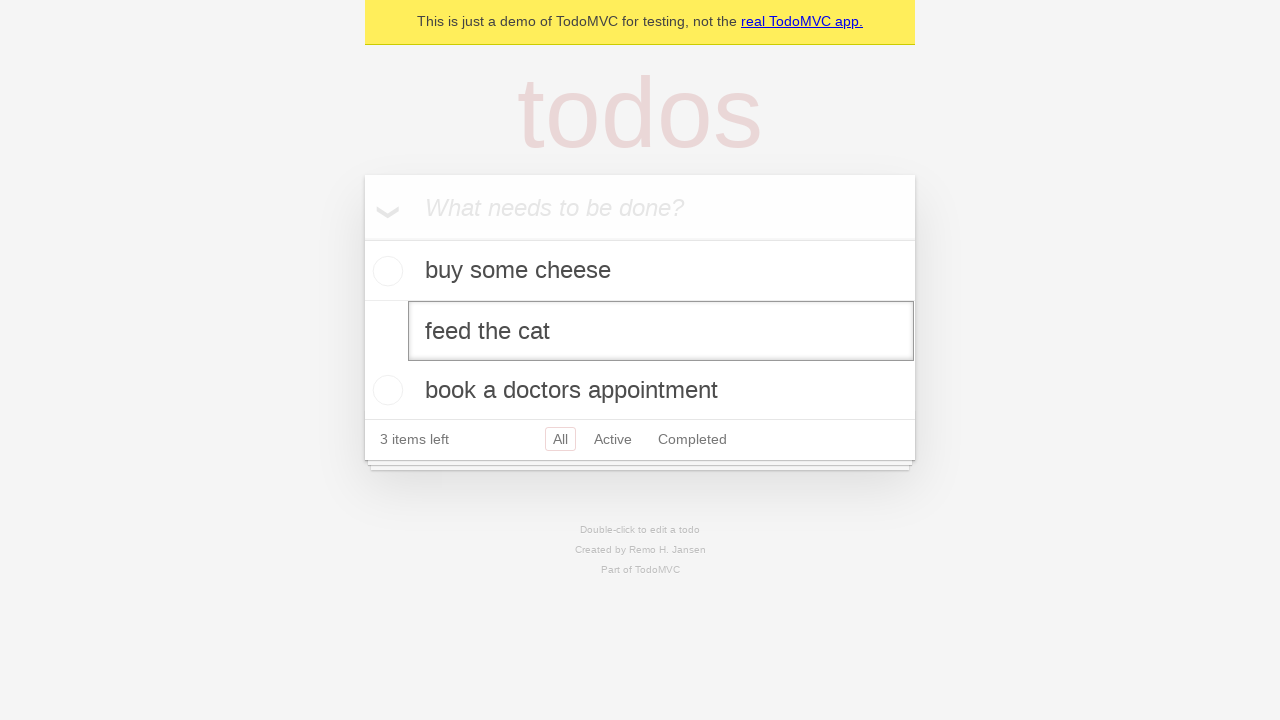

Filled edit field with whitespace-padded text '    buy some sausages    ' on .todo-list li >> nth=1 >> .edit
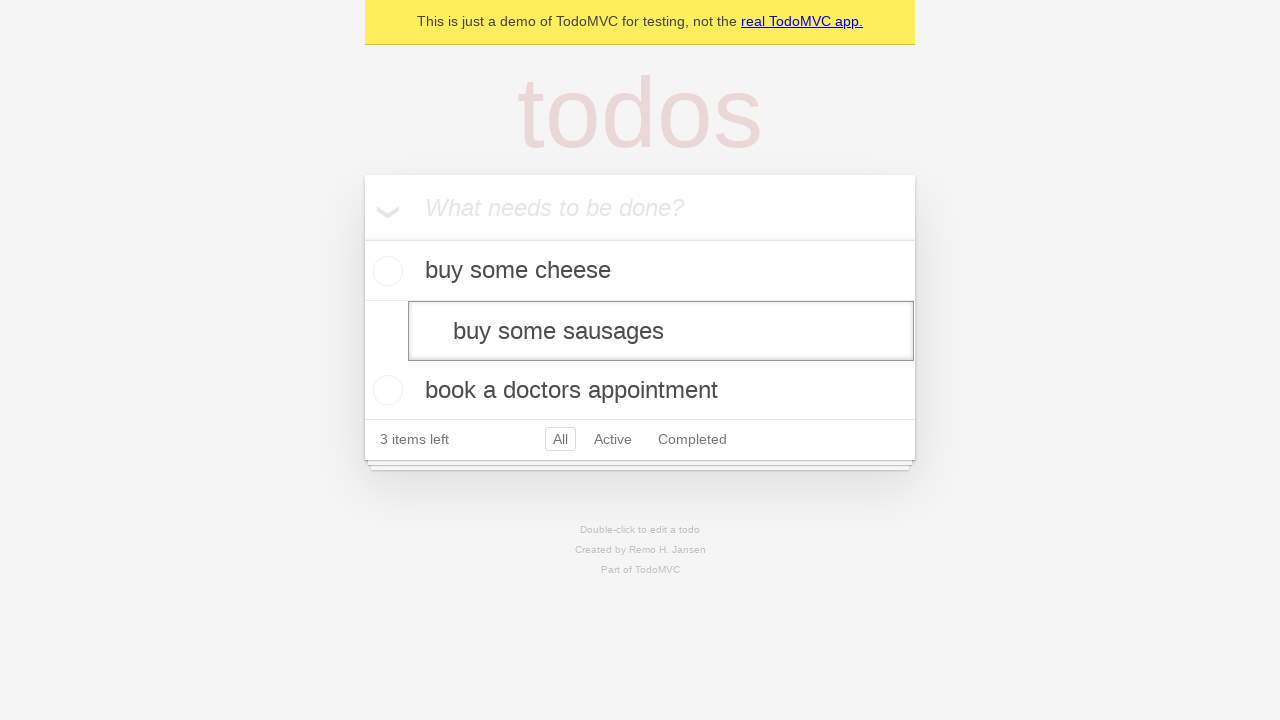

Pressed Enter to confirm edit and verify text is trimmed on .todo-list li >> nth=1 >> .edit
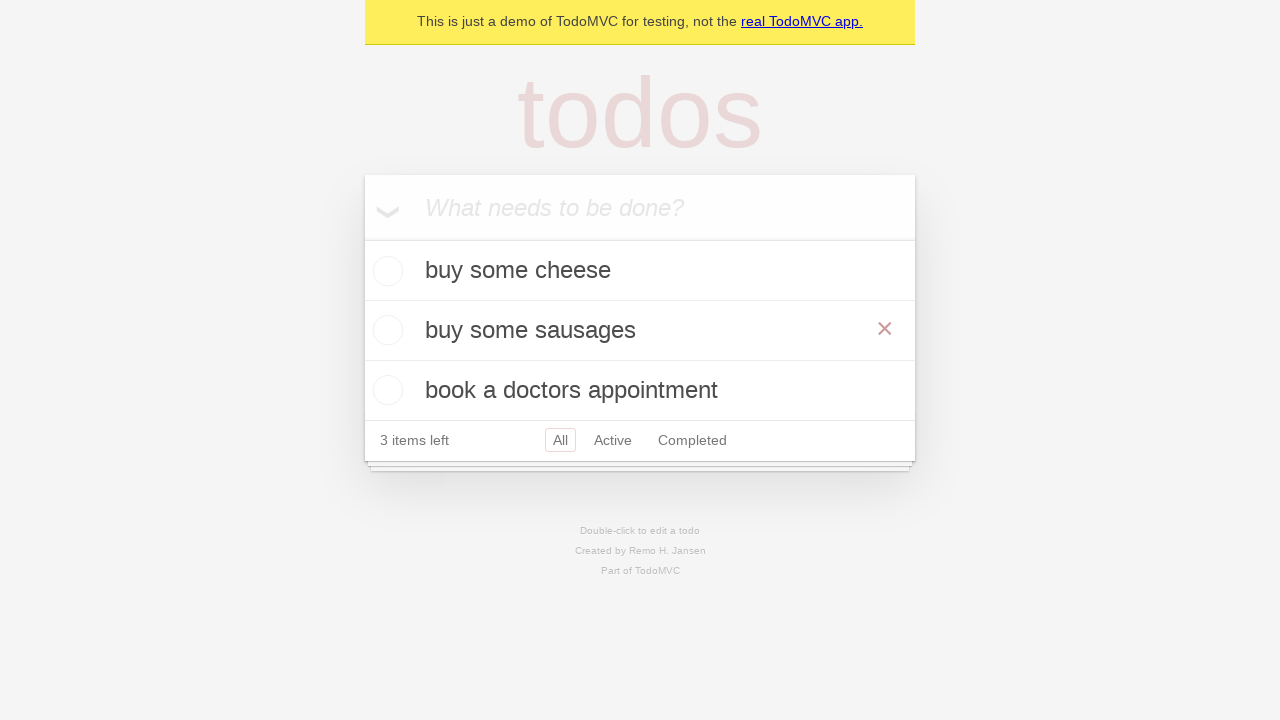

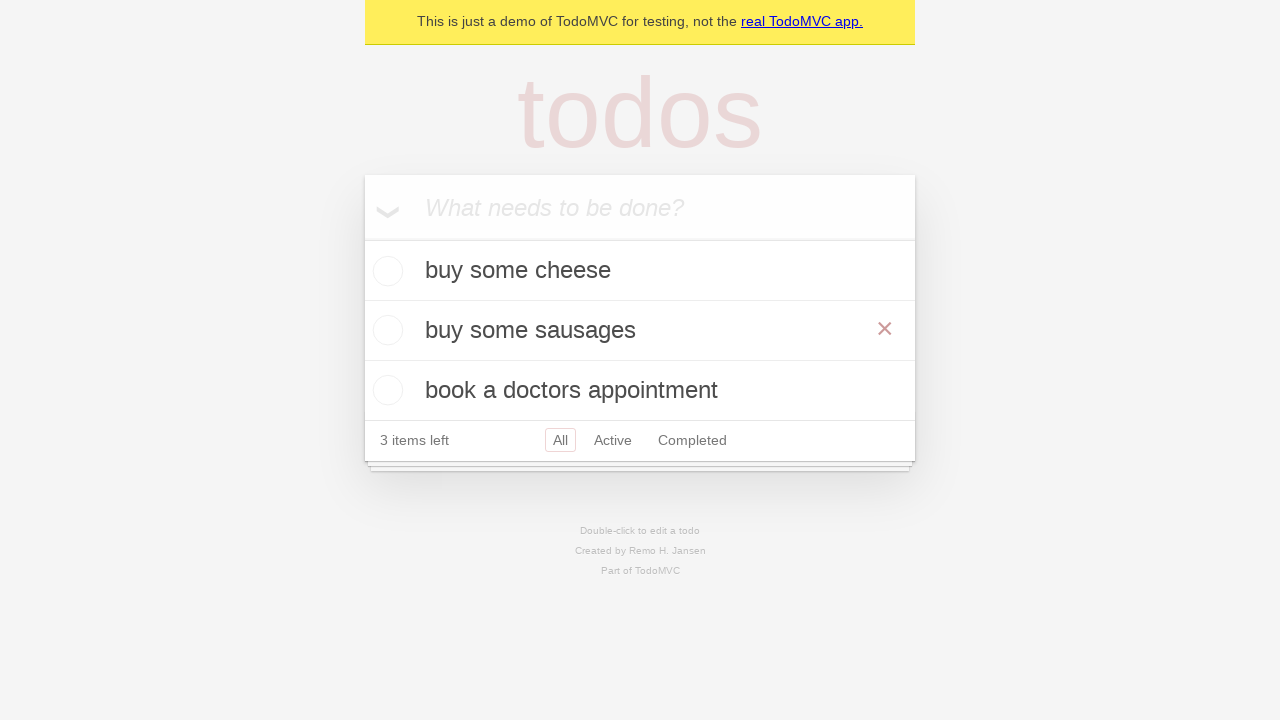